Tests the-internet.herokuapp.com by verifying the main page title loads correctly, then navigates to the checkboxes page and verifies that checkbox elements are present and the last one is checked.

Starting URL: http://the-internet.herokuapp.com/

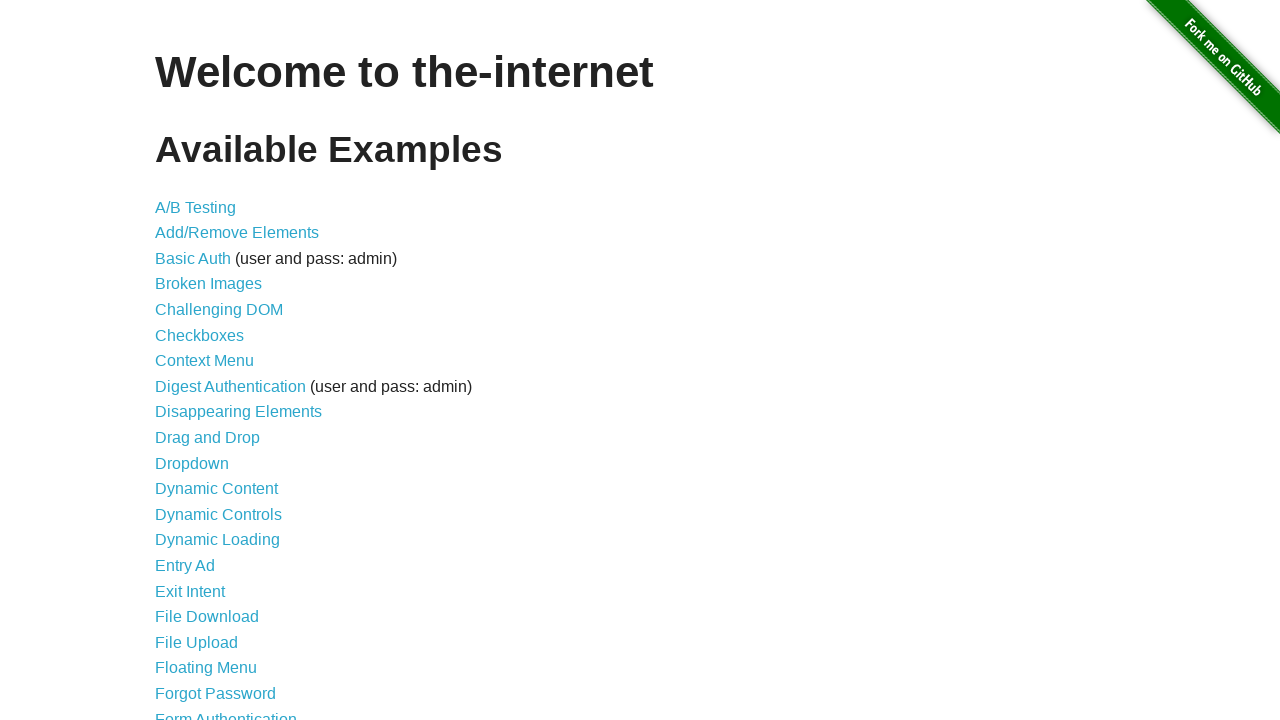

Verified main page title is 'The Internet'
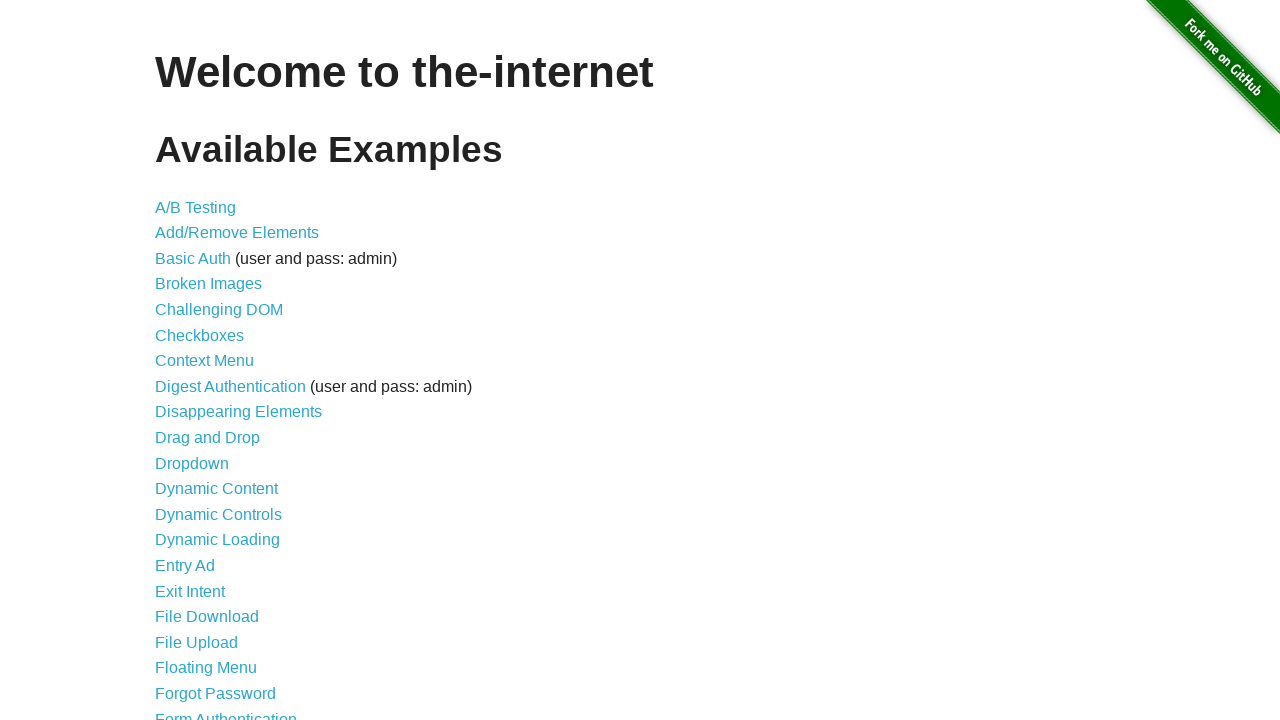

Navigated to checkboxes page
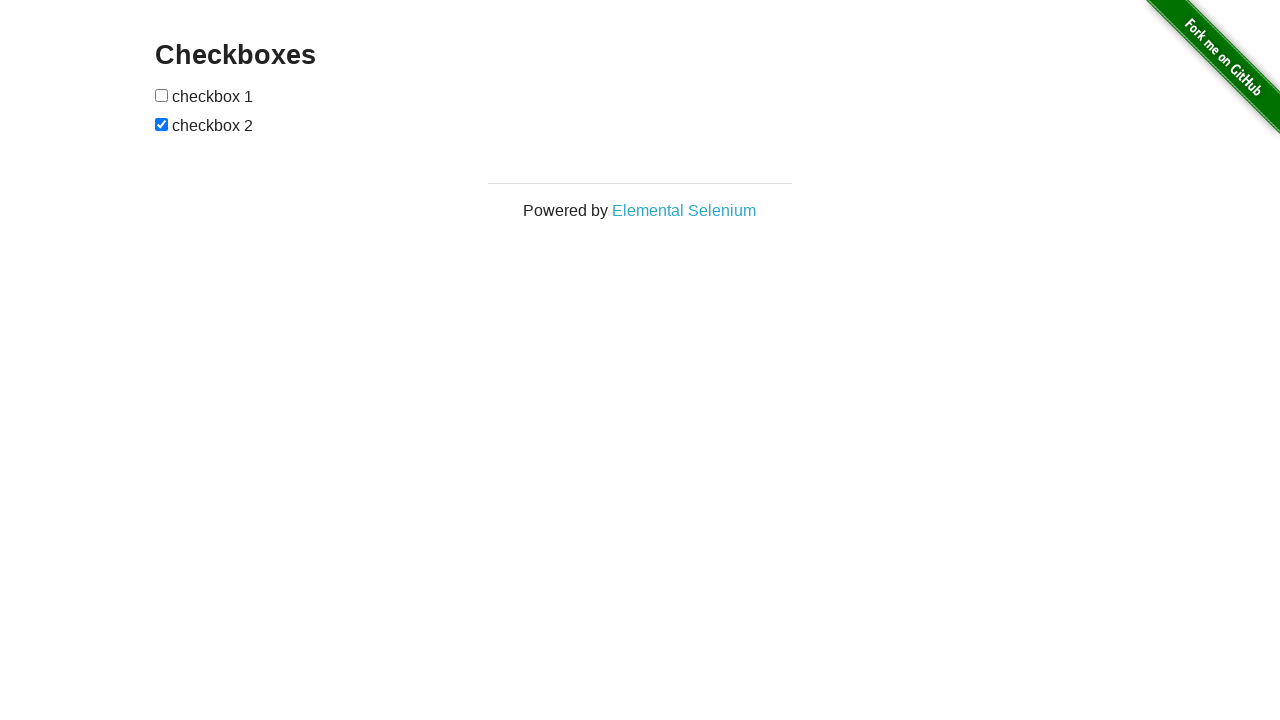

Checkbox elements loaded and are present
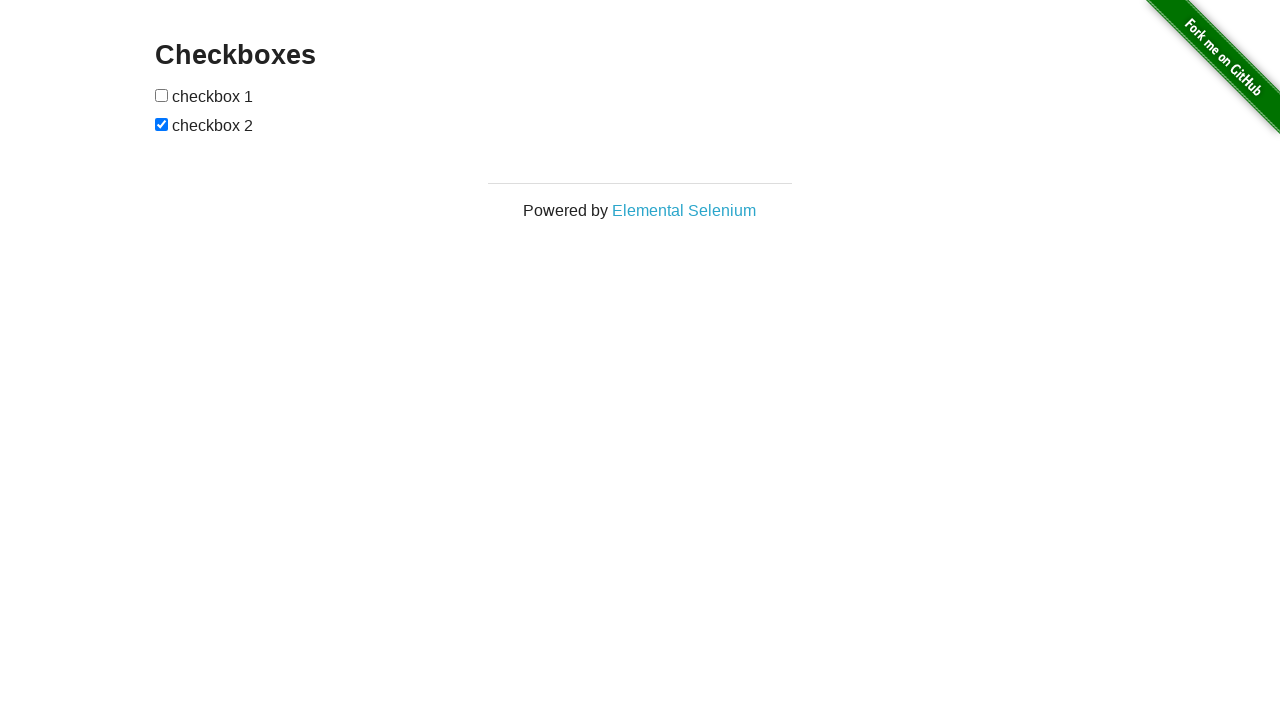

Located all checkbox elements
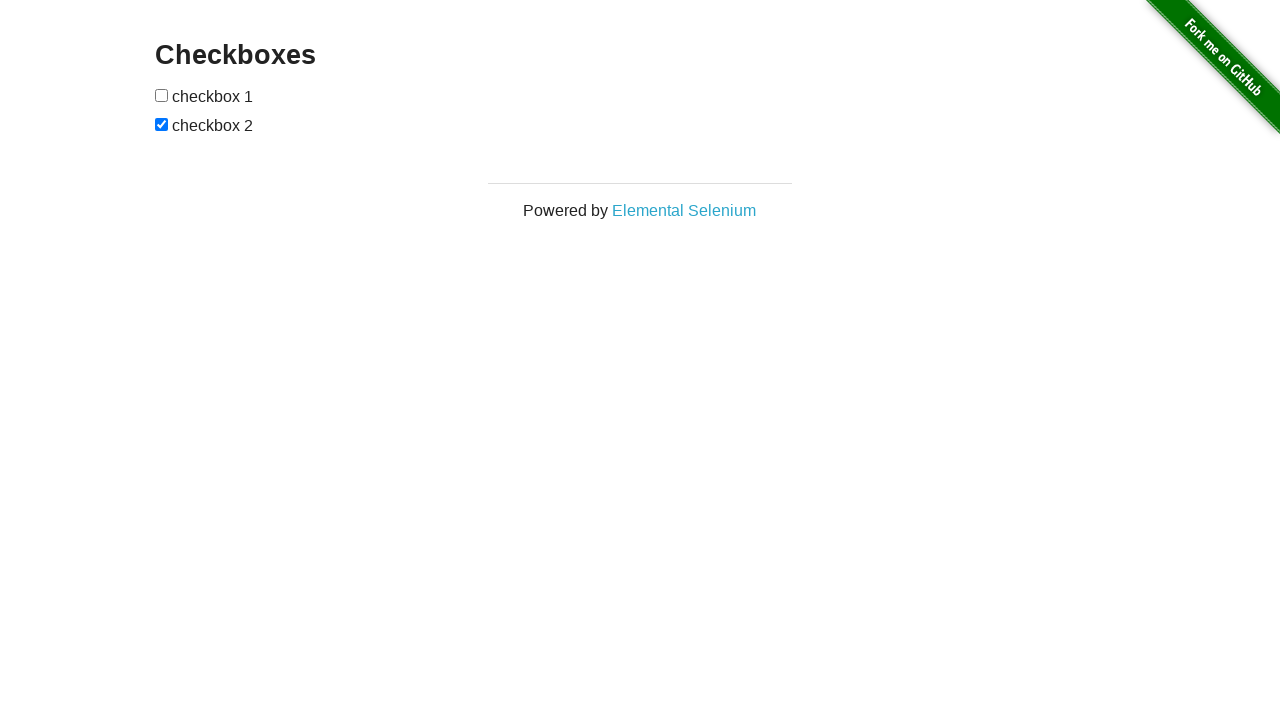

Selected the last checkbox
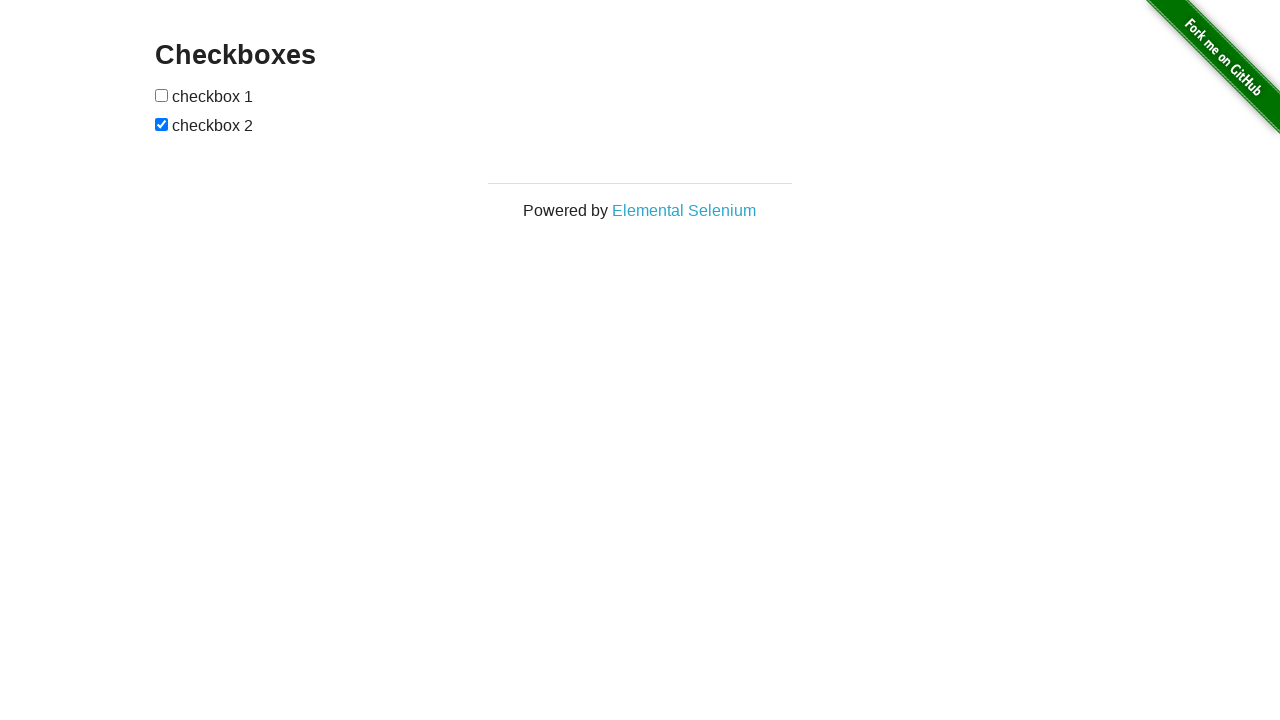

Verified the last checkbox is checked
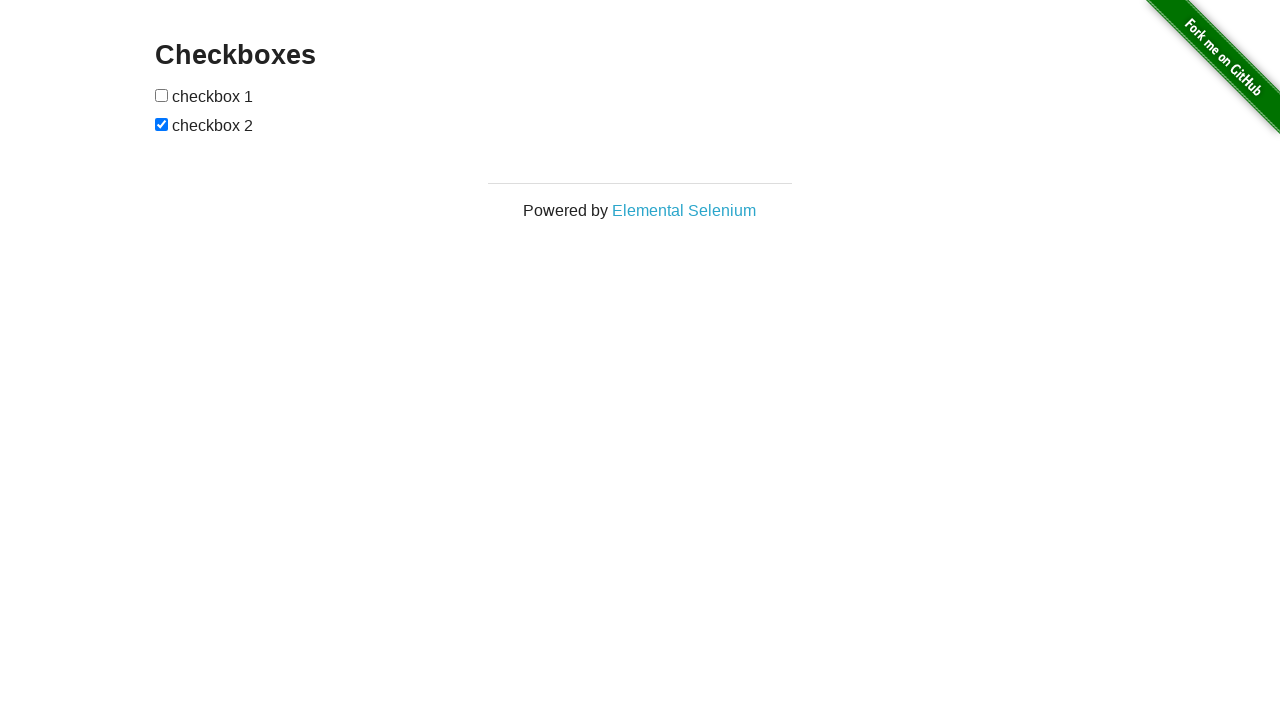

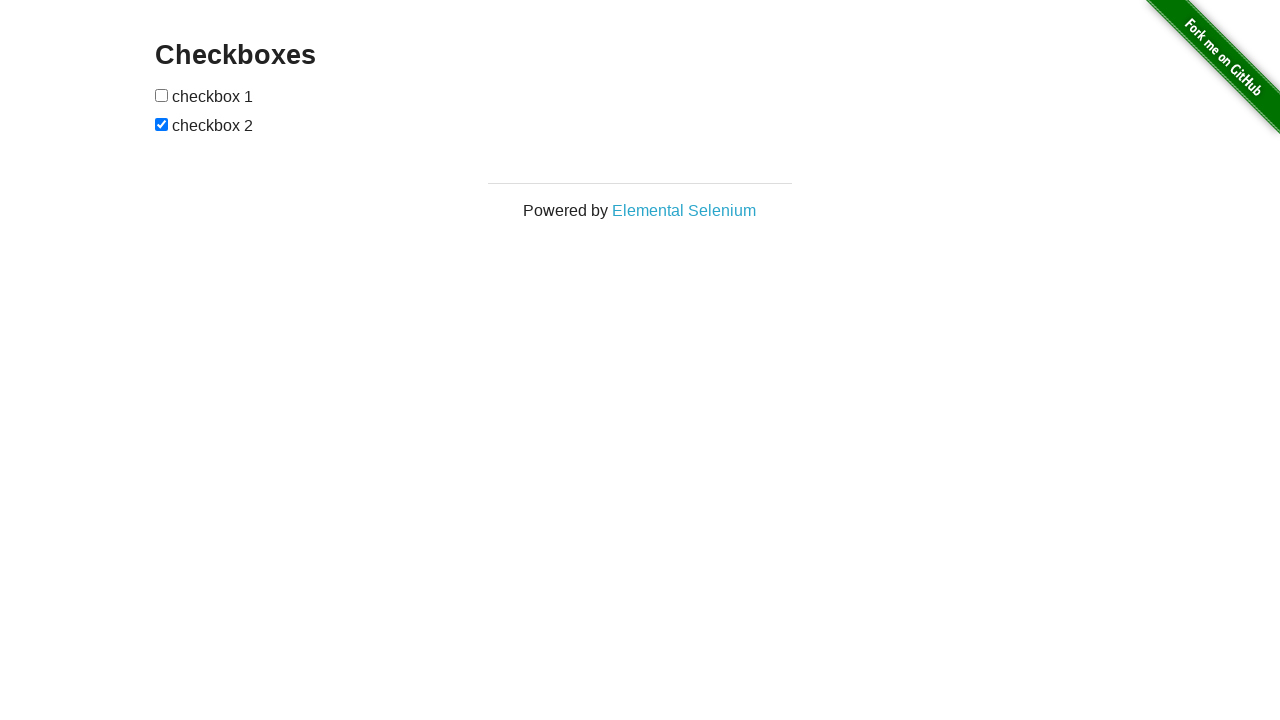